Tests that edits are cancelled when pressing Escape key

Starting URL: https://demo.playwright.dev/todomvc

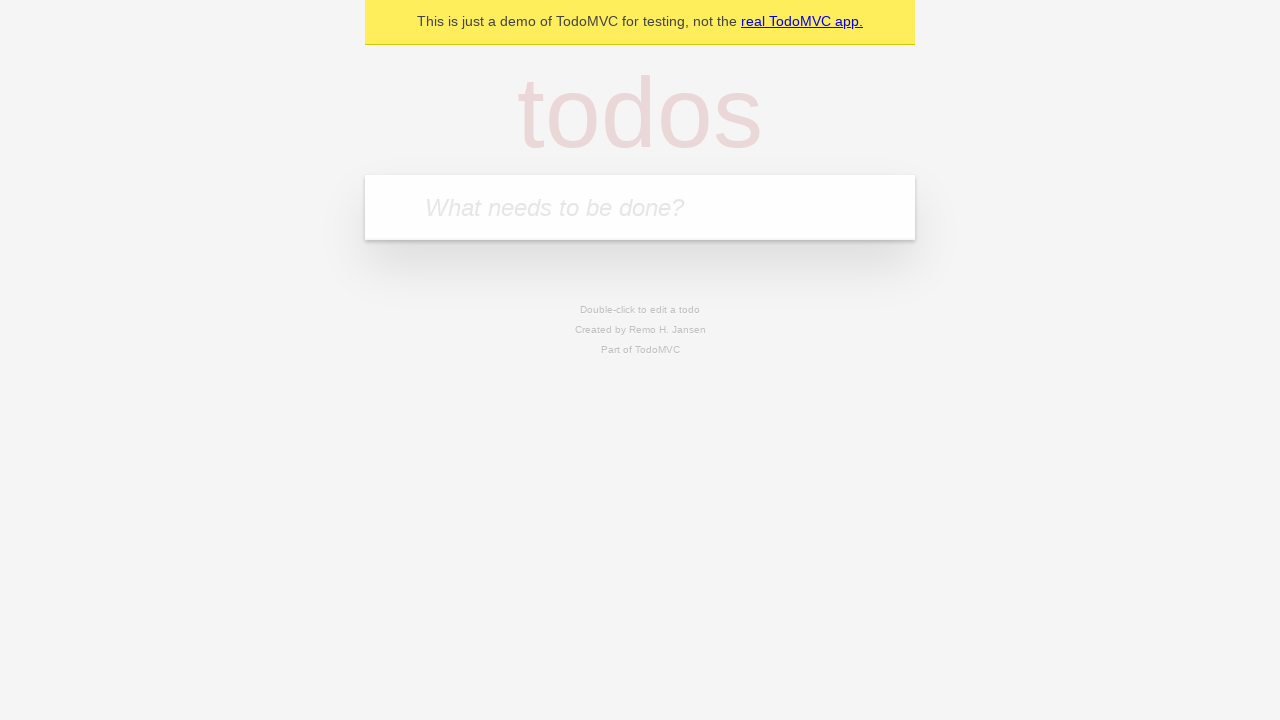

Filled todo input with 'buy some cheese' on internal:attr=[placeholder="What needs to be done?"i]
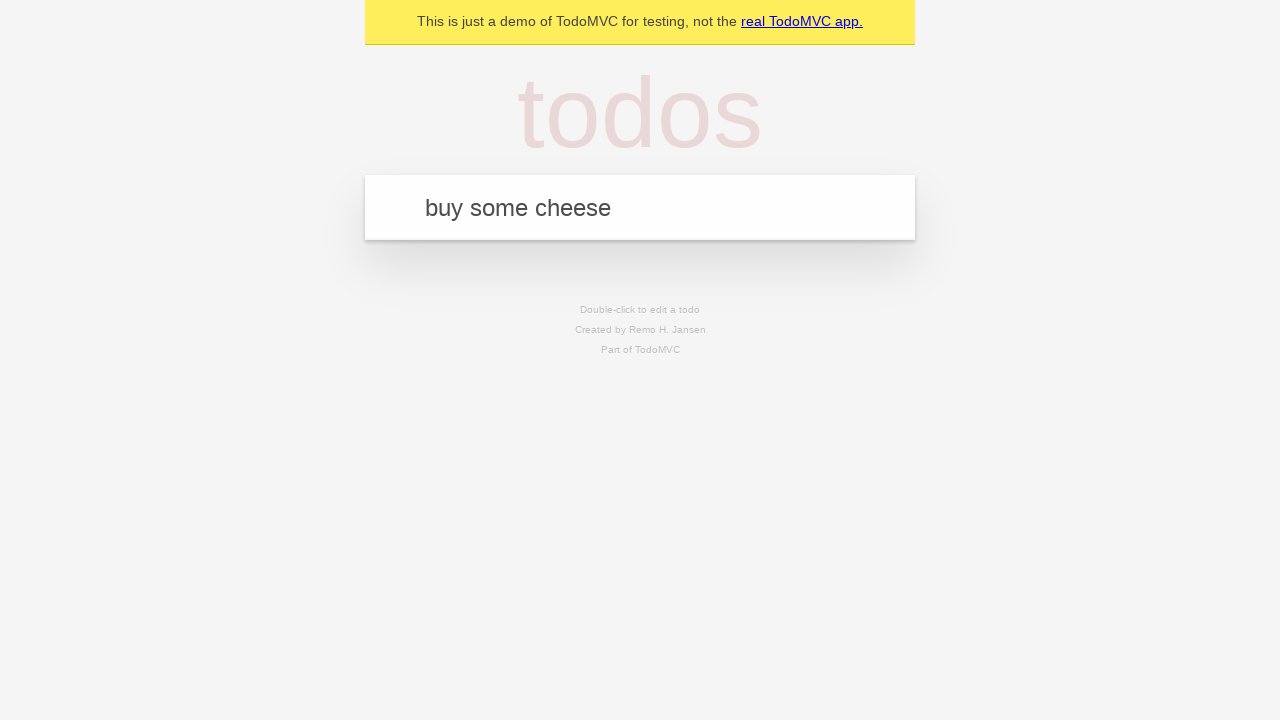

Pressed Enter to add first todo on internal:attr=[placeholder="What needs to be done?"i]
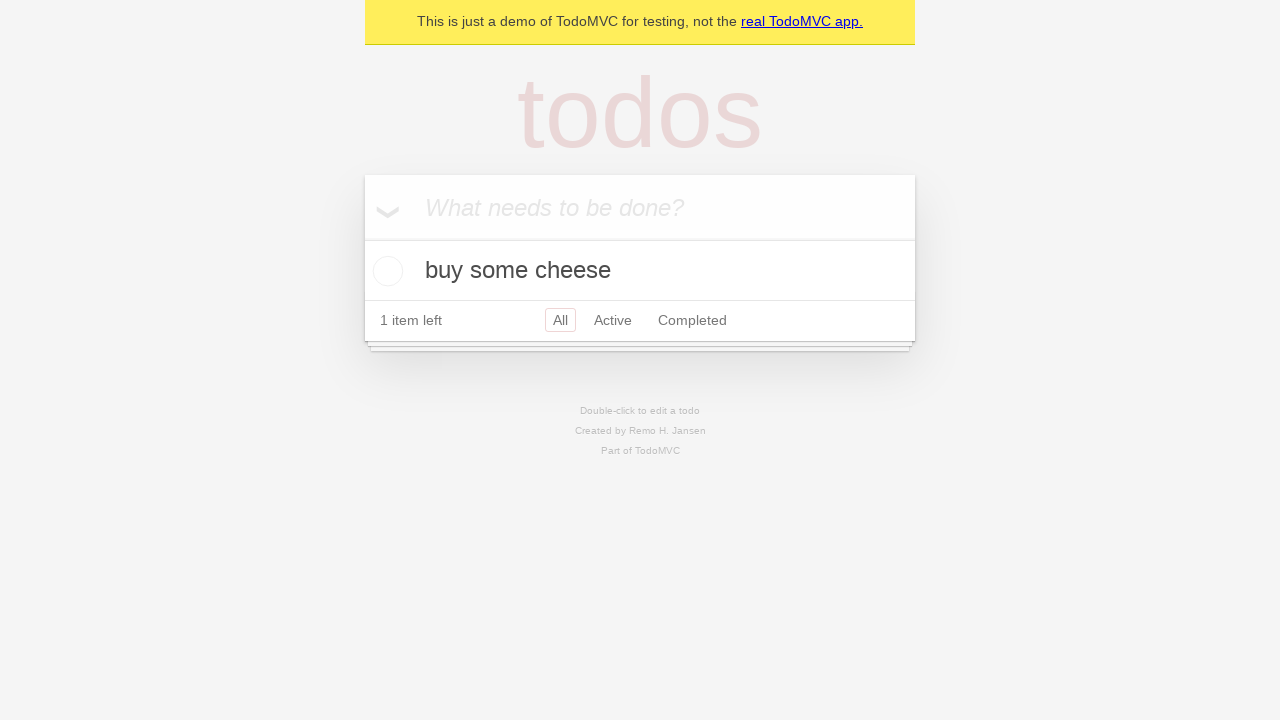

Filled todo input with 'feed the cat' on internal:attr=[placeholder="What needs to be done?"i]
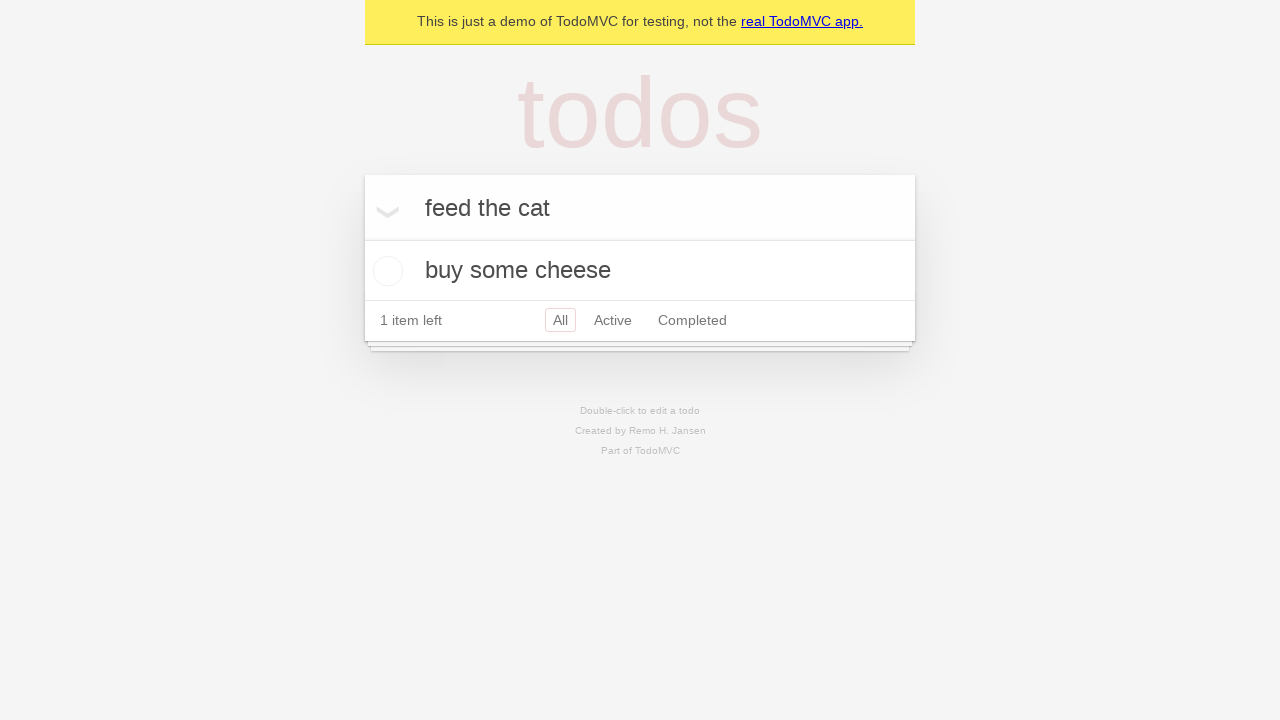

Pressed Enter to add second todo on internal:attr=[placeholder="What needs to be done?"i]
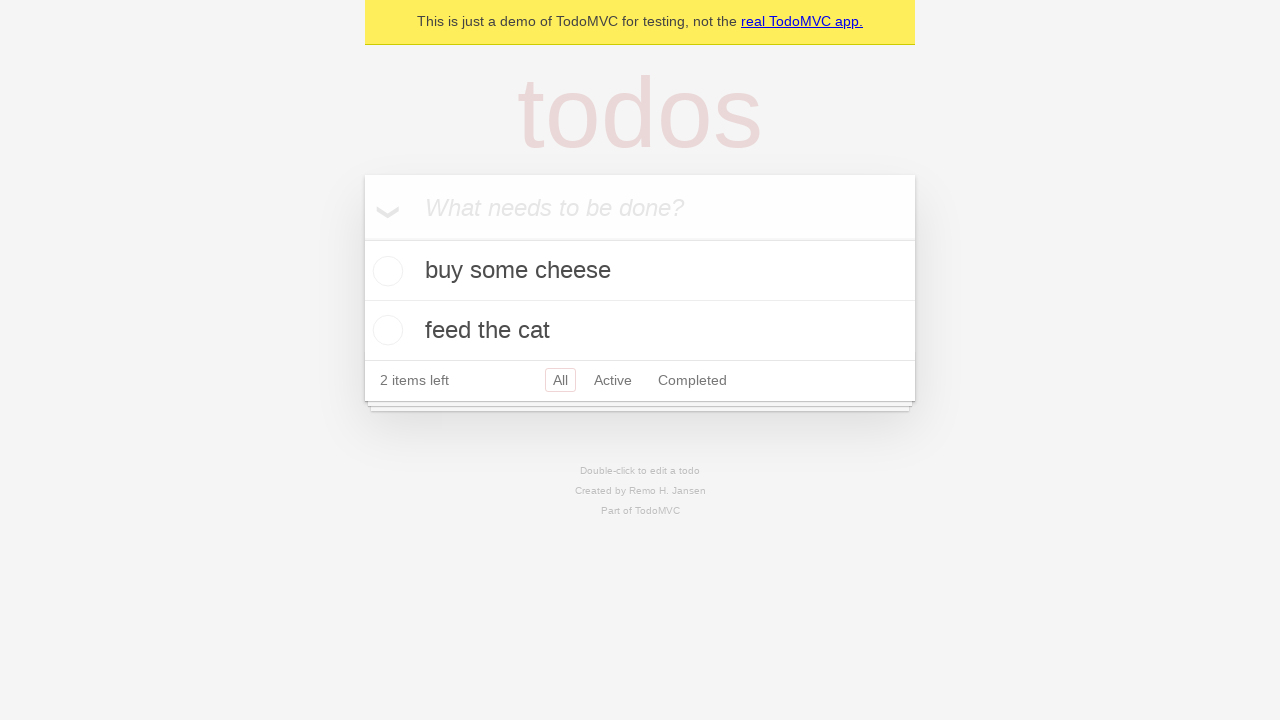

Filled todo input with 'book a doctors appointment' on internal:attr=[placeholder="What needs to be done?"i]
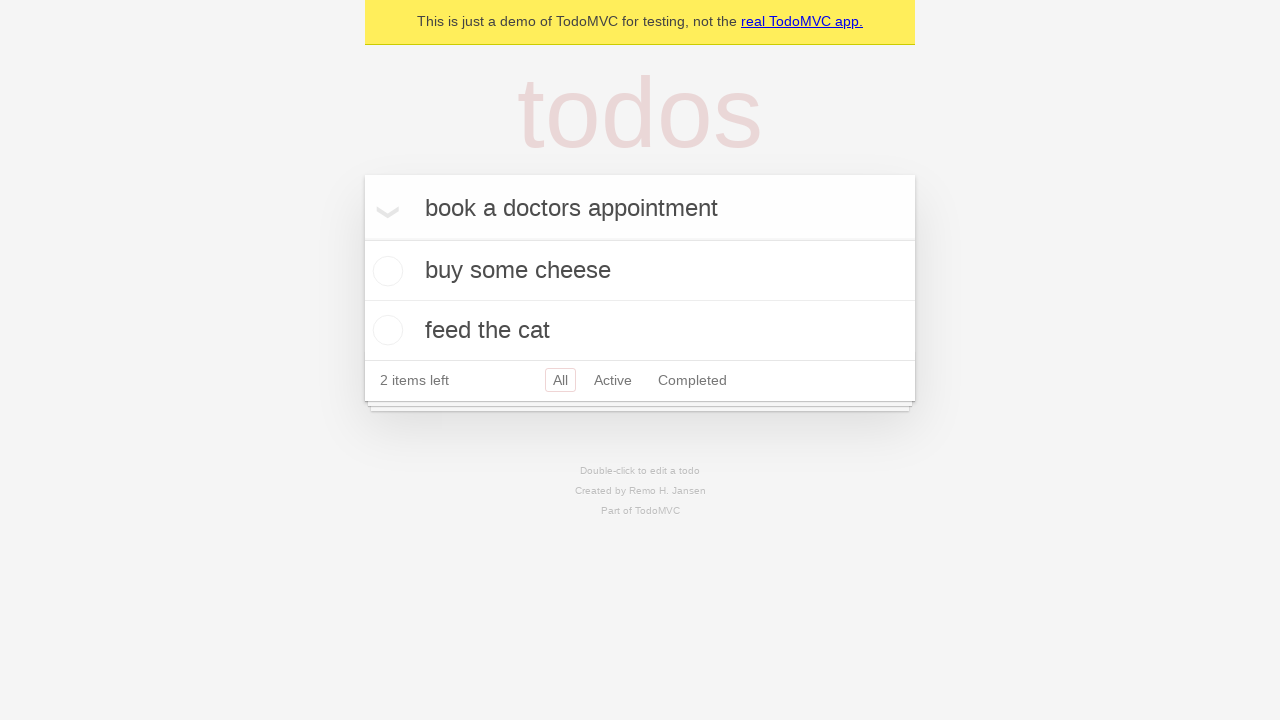

Pressed Enter to add third todo on internal:attr=[placeholder="What needs to be done?"i]
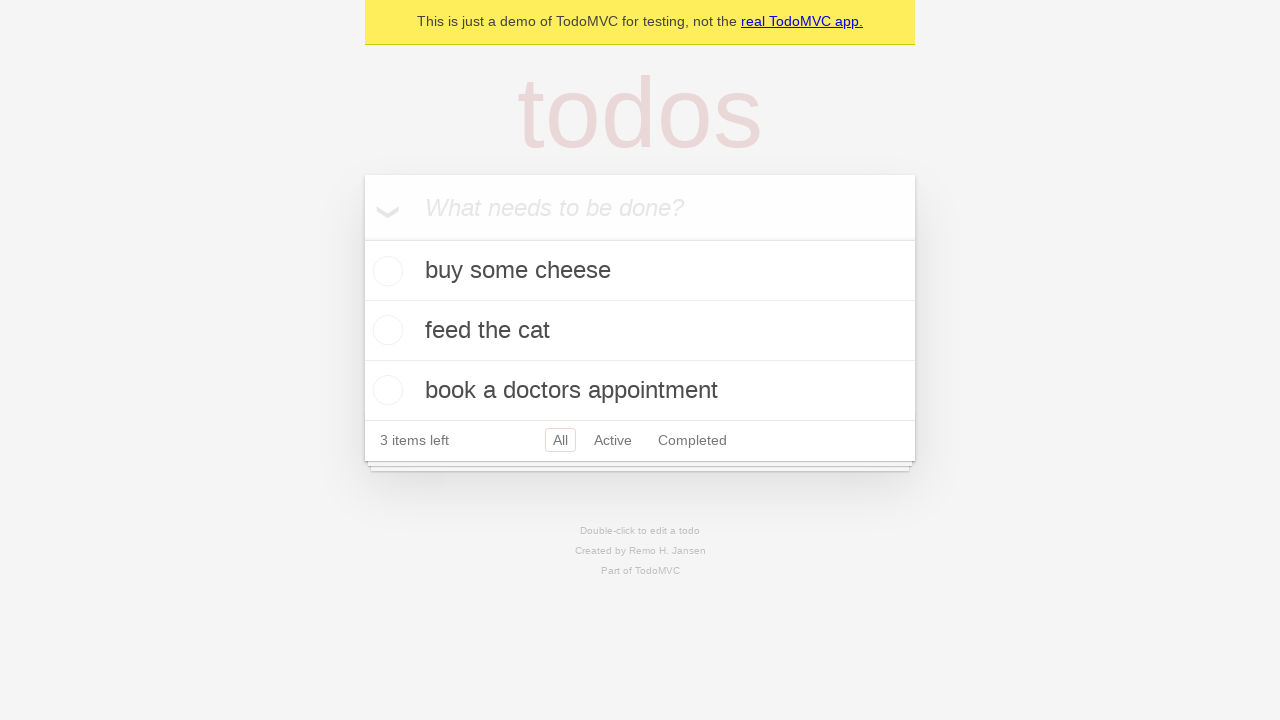

Double-clicked second todo item to enter edit mode at (640, 331) on internal:testid=[data-testid="todo-item"s] >> nth=1
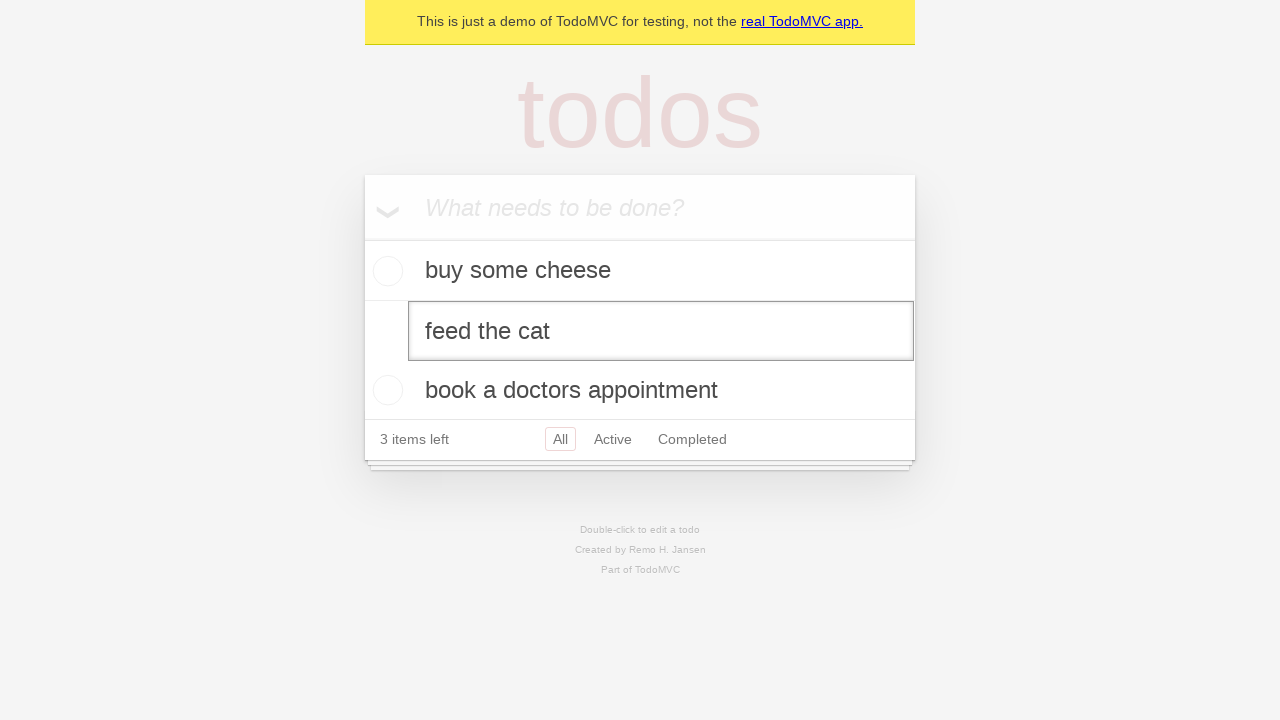

Filled edit textbox with 'buy some sausages' on internal:testid=[data-testid="todo-item"s] >> nth=1 >> internal:role=textbox[nam
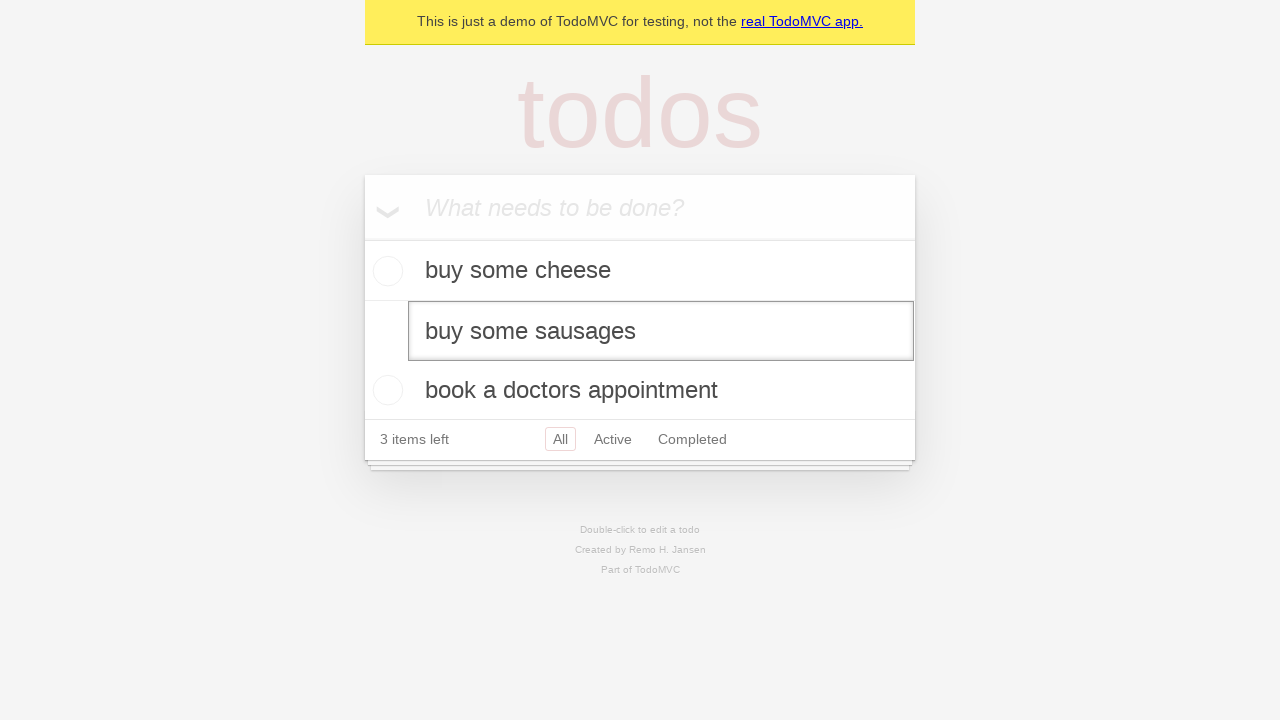

Pressed Escape key to cancel edit on internal:testid=[data-testid="todo-item"s] >> nth=1 >> internal:role=textbox[nam
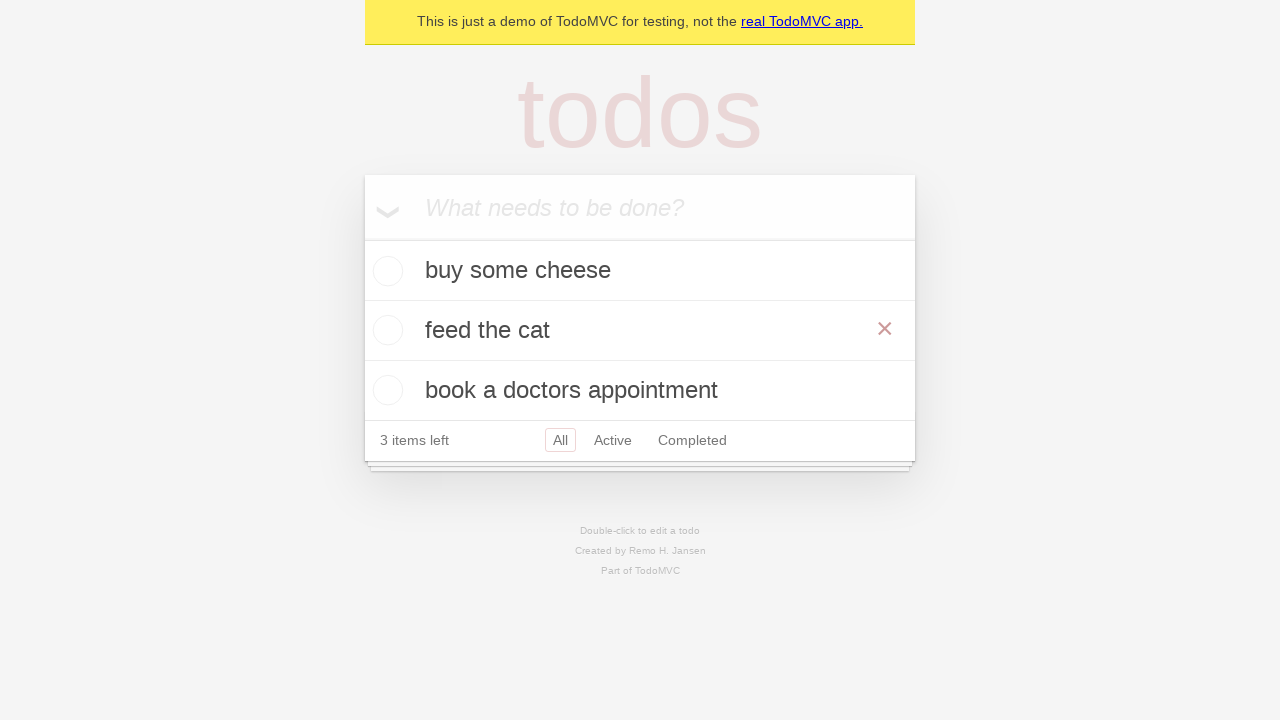

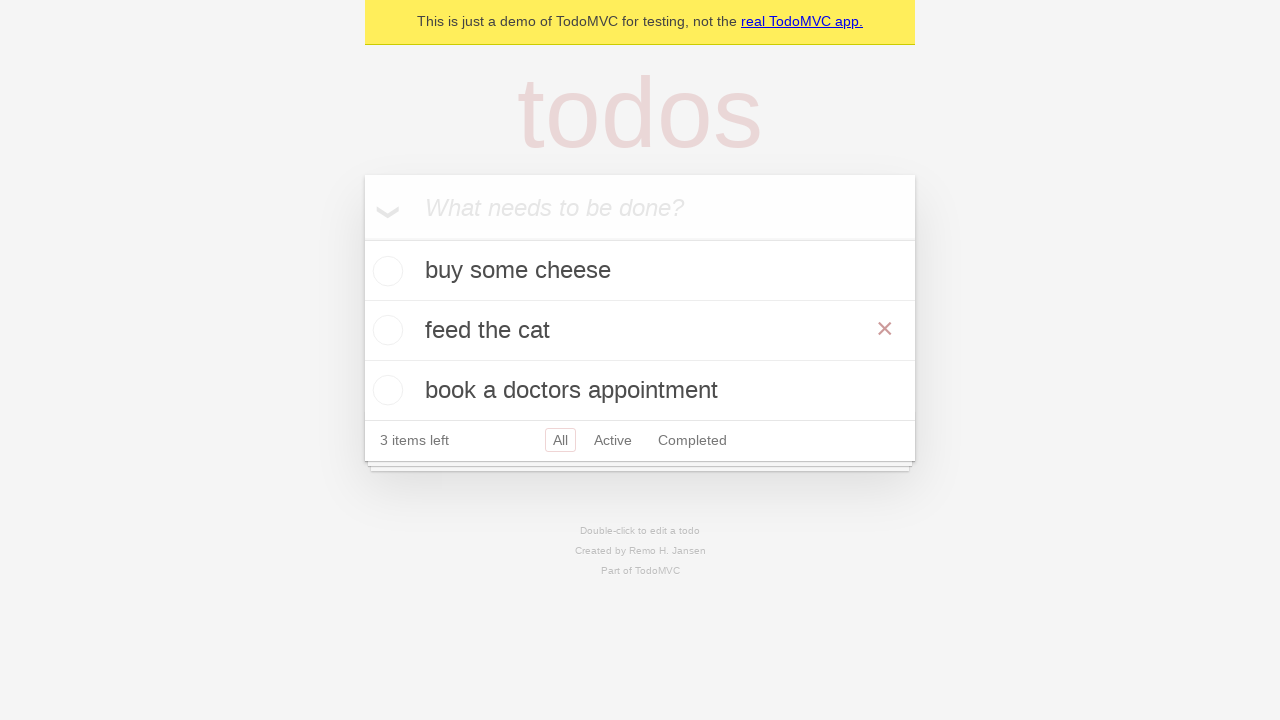